Tests double-click mouse action by navigating to a double-click test page and performing a double-click on a button element

Starting URL: https://testeroprogramowania.github.io/selenium/

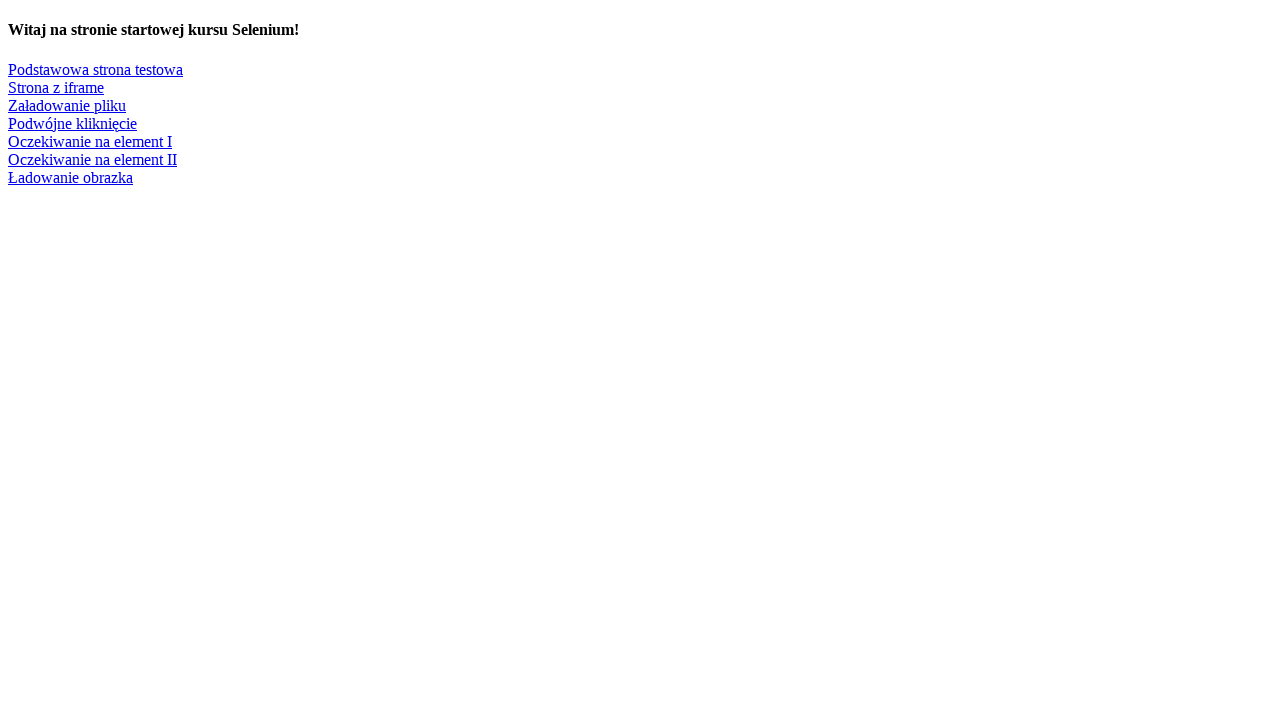

Clicked on 'Podwójne kliknięcie' link to navigate to double-click test page at (72, 123) on text=Podwójne kliknięcie
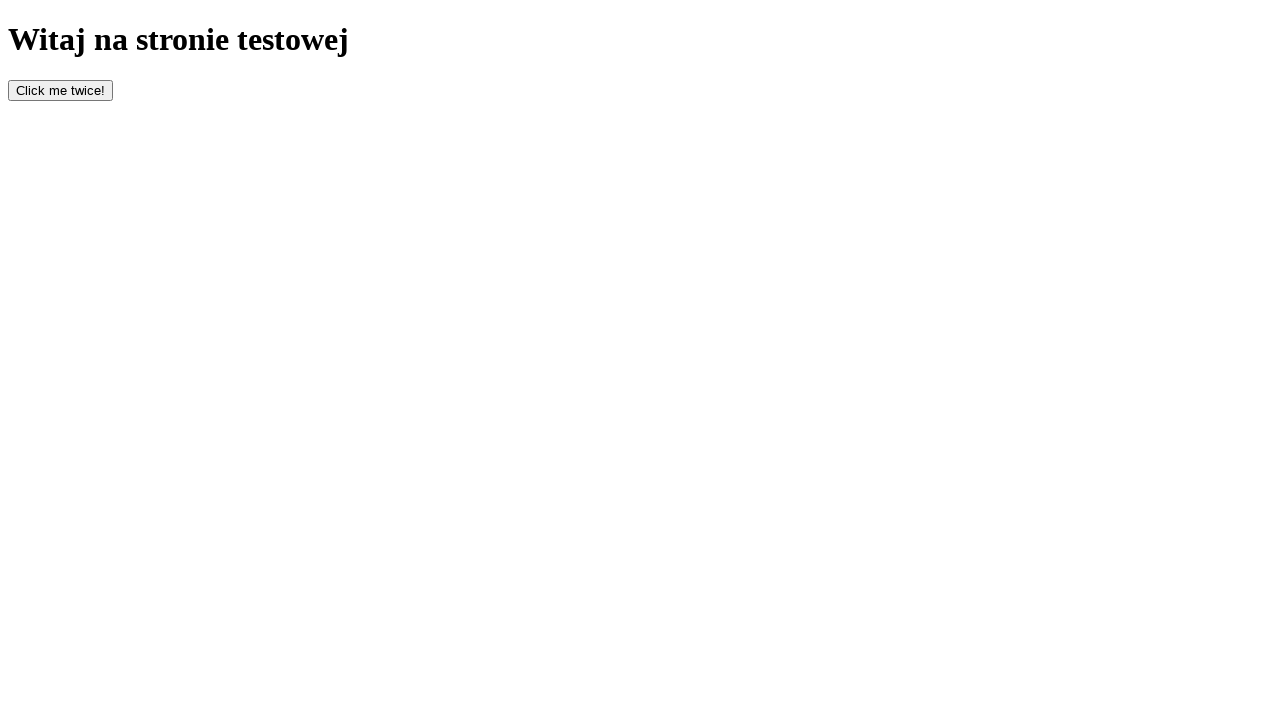

Double-clicked on the button element at (60, 90) on #bottom
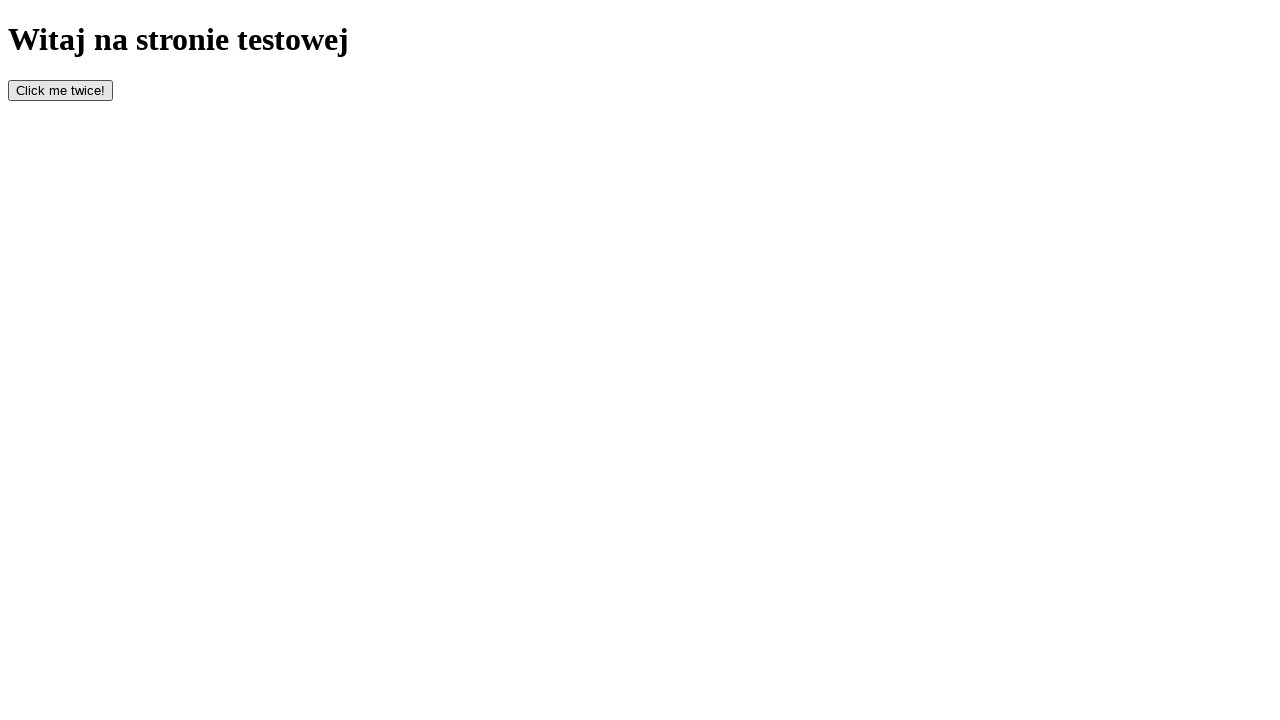

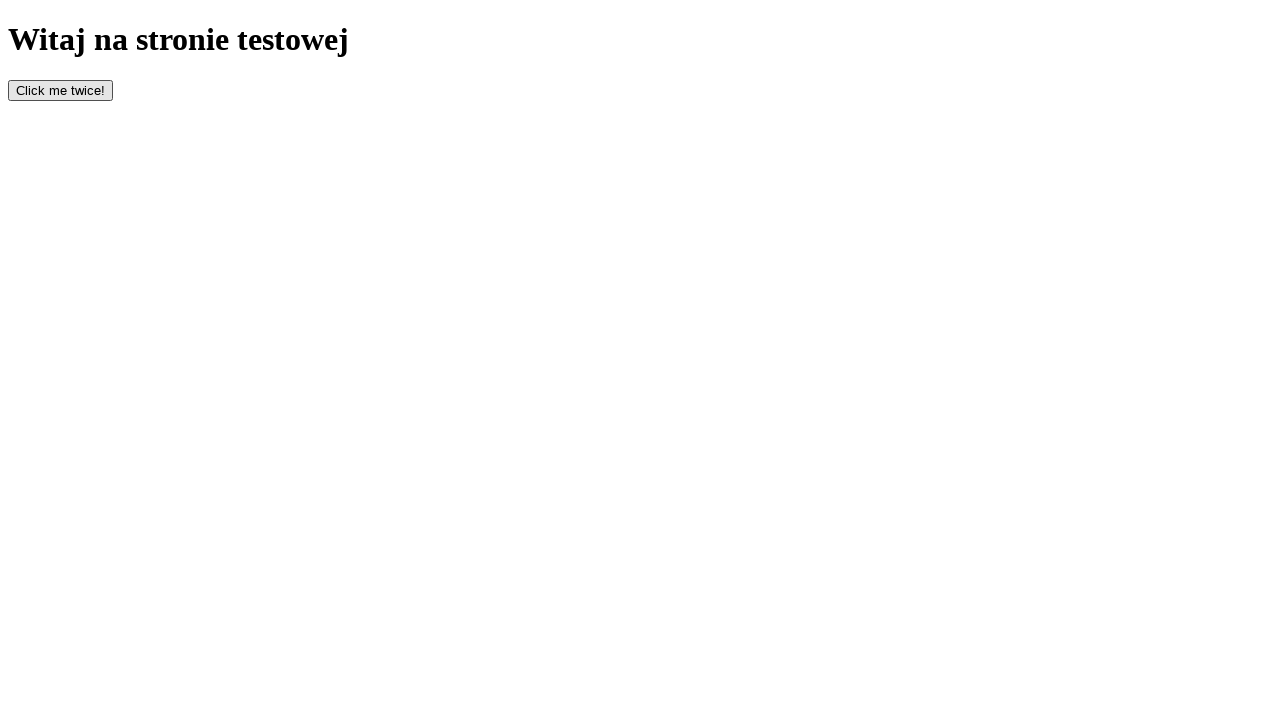